Tests multi-window handling by opening "Try it Yourself" examples from W3Schools and interacting with elements in the new windows

Starting URL: https://www.w3schools.com/

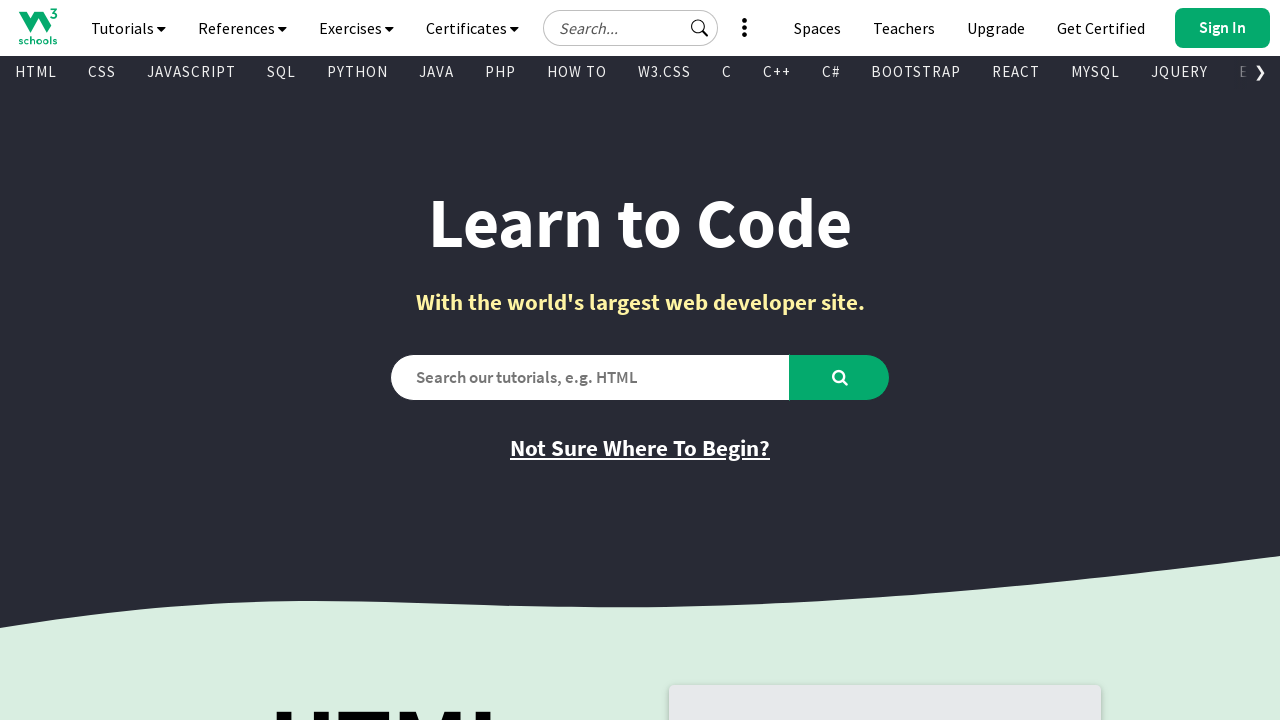

Clicked third 'Try it Yourself' link to open new window at (785, 361) on (//a[text()='Try it Yourself'])[3]
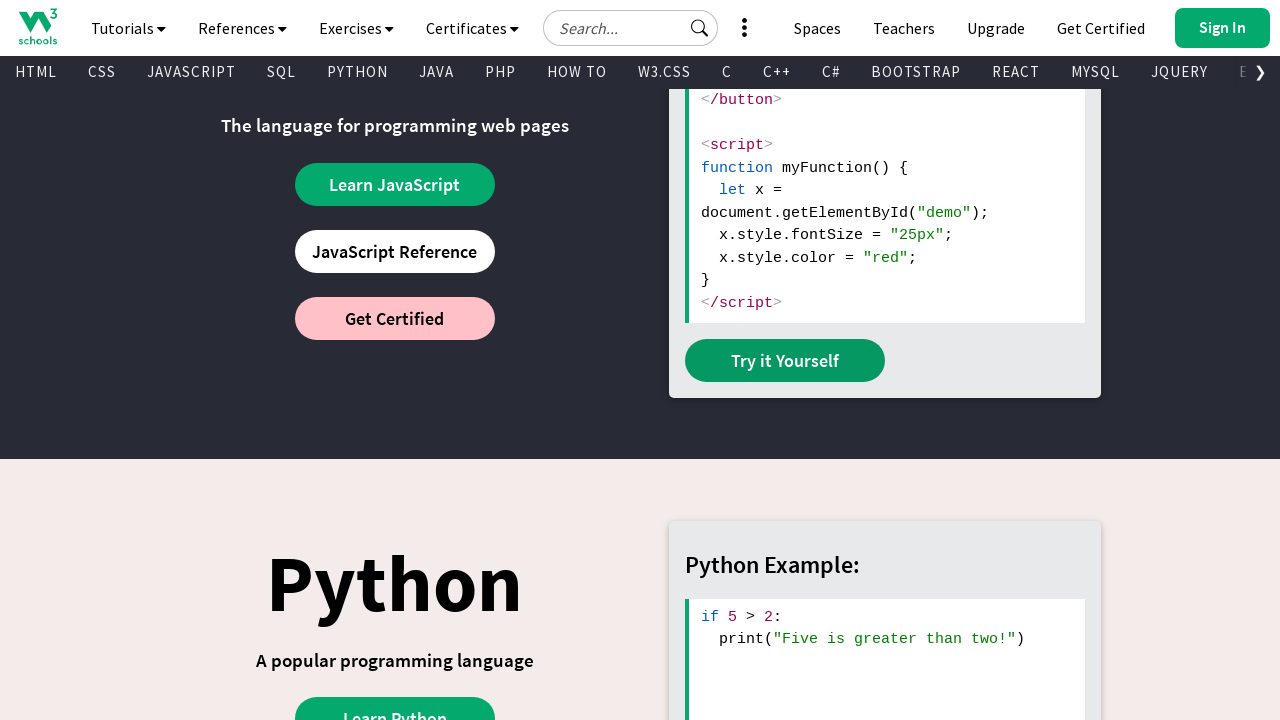

Clicked third 'Try it Yourself' link again to open second new window at (785, 361) on (//a[text()='Try it Yourself'])[3]
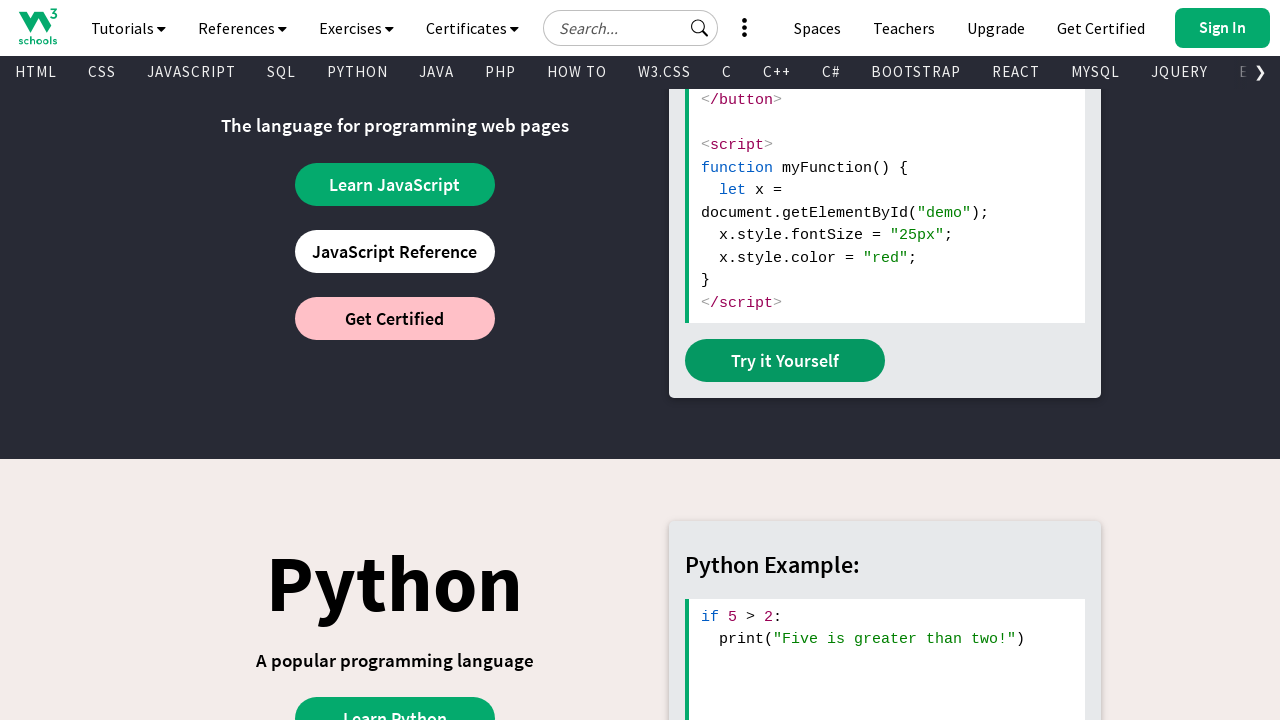

Clicked 'Change Theme' link in first new window at (266, 23) on (//a[@title='Change Theme'])[1]
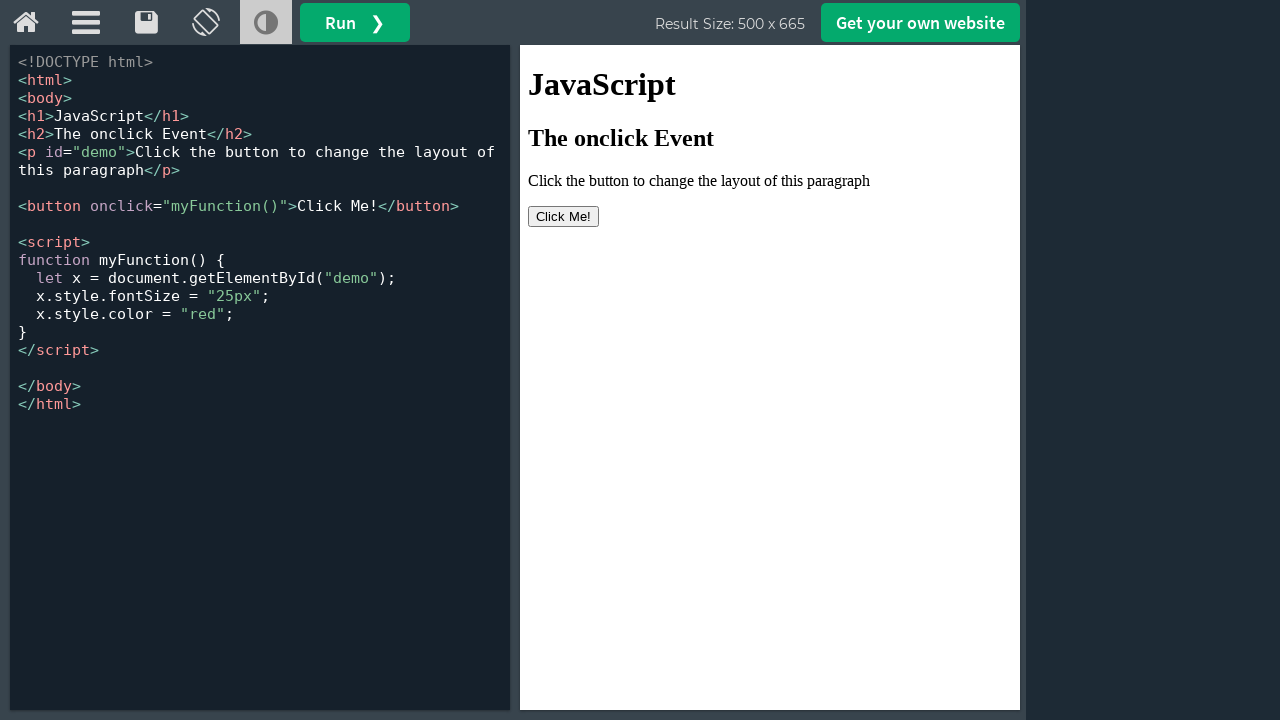

Clicked 'Change Theme' link in second new window at (266, 23) on (//a[@title='Change Theme'])[1]
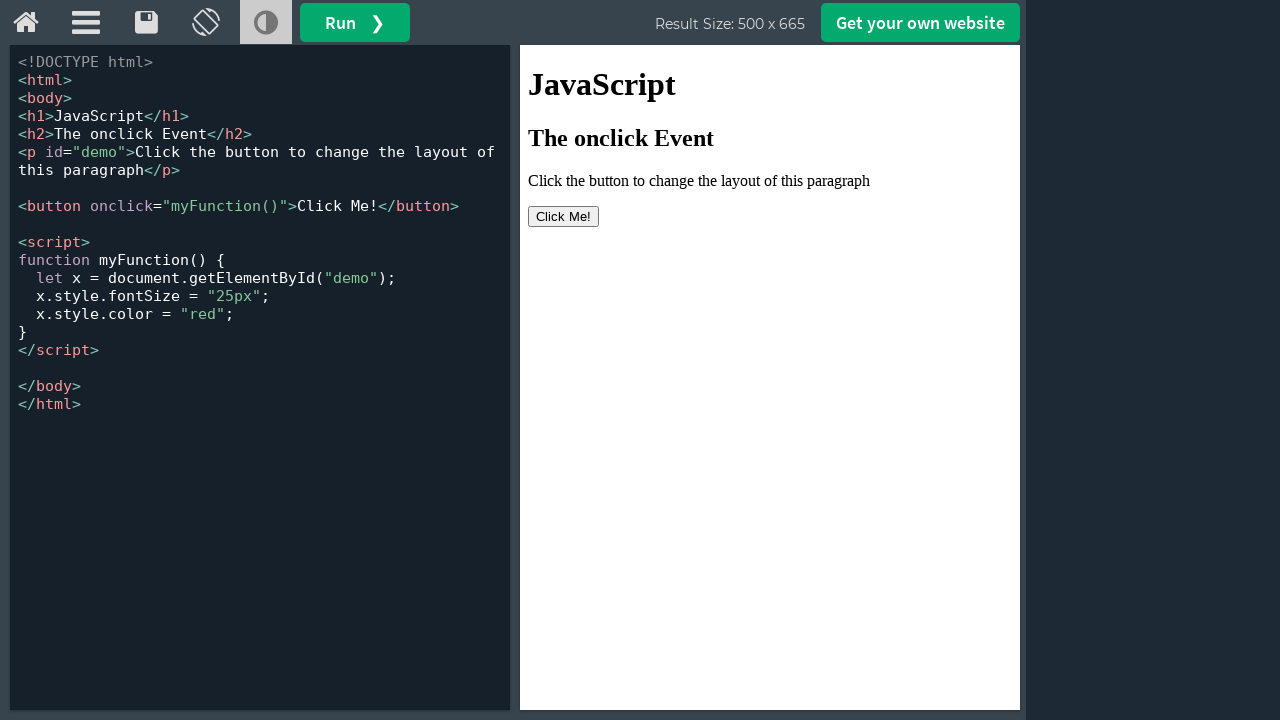

Retrieved text content from third 'Try it Yourself' link on main page
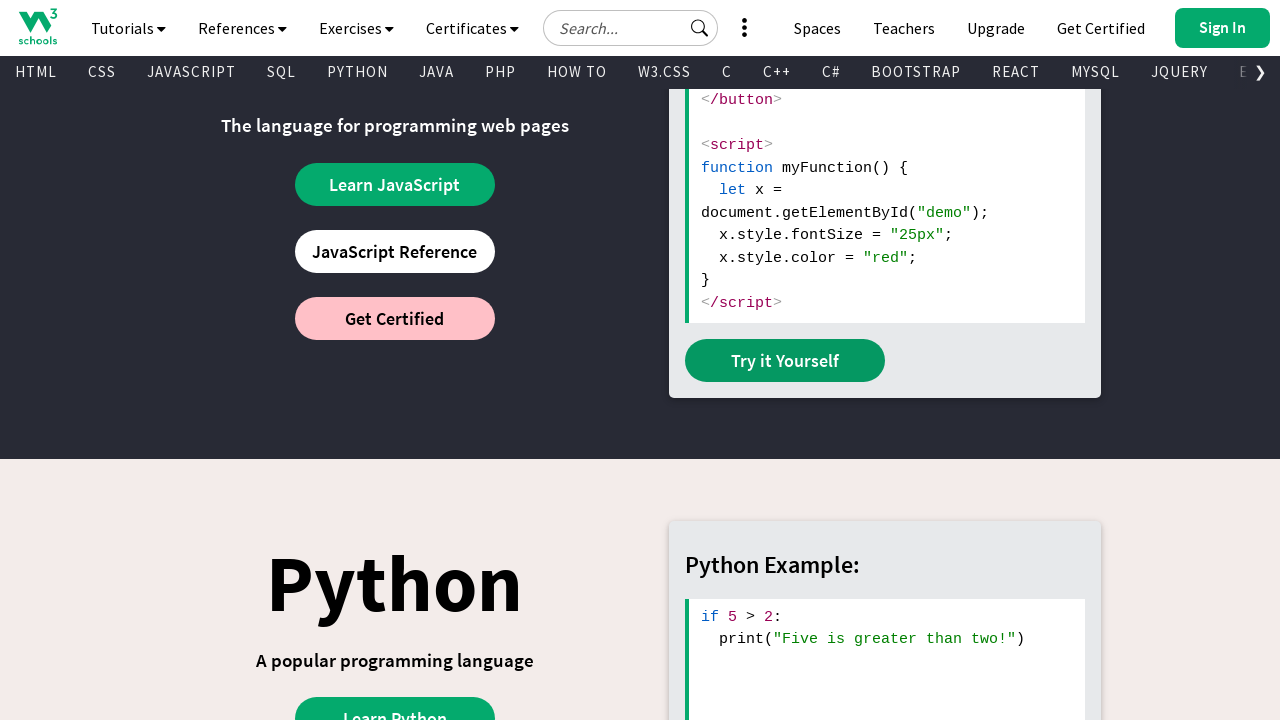

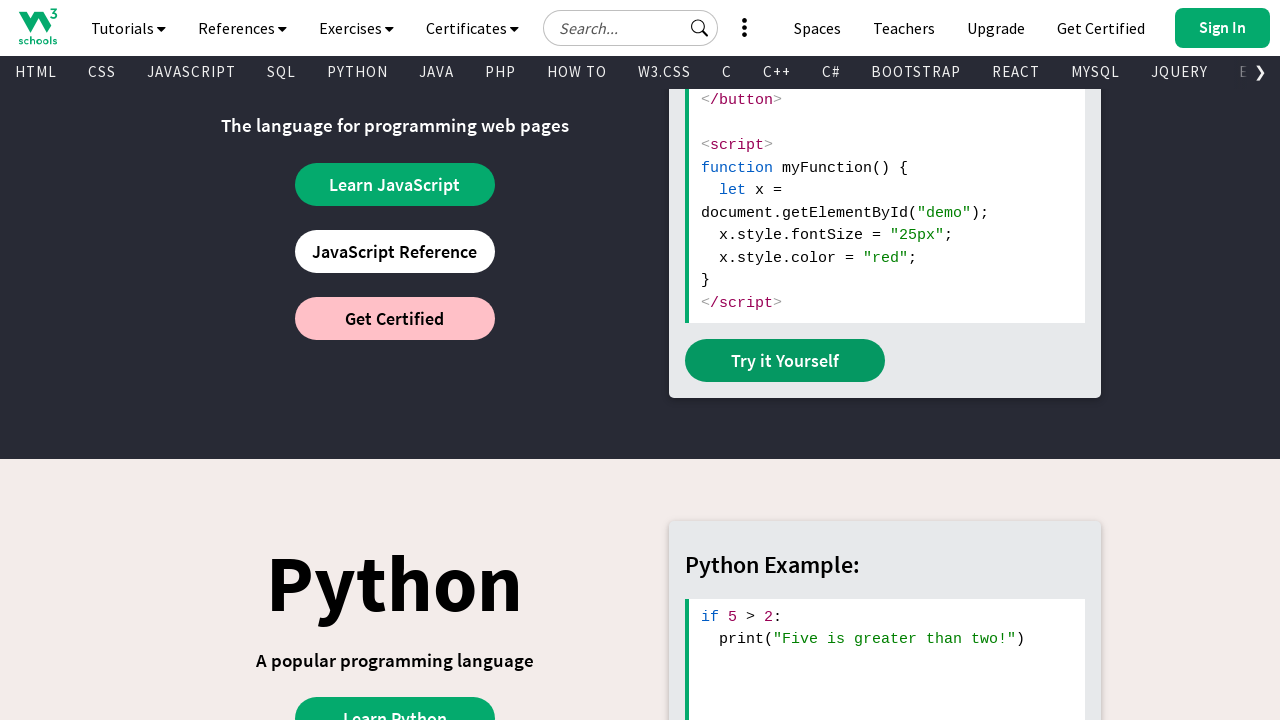